Tests clicking on Sound Devices in the product and service menu

Starting URL: https://www.samsung.com/bd/

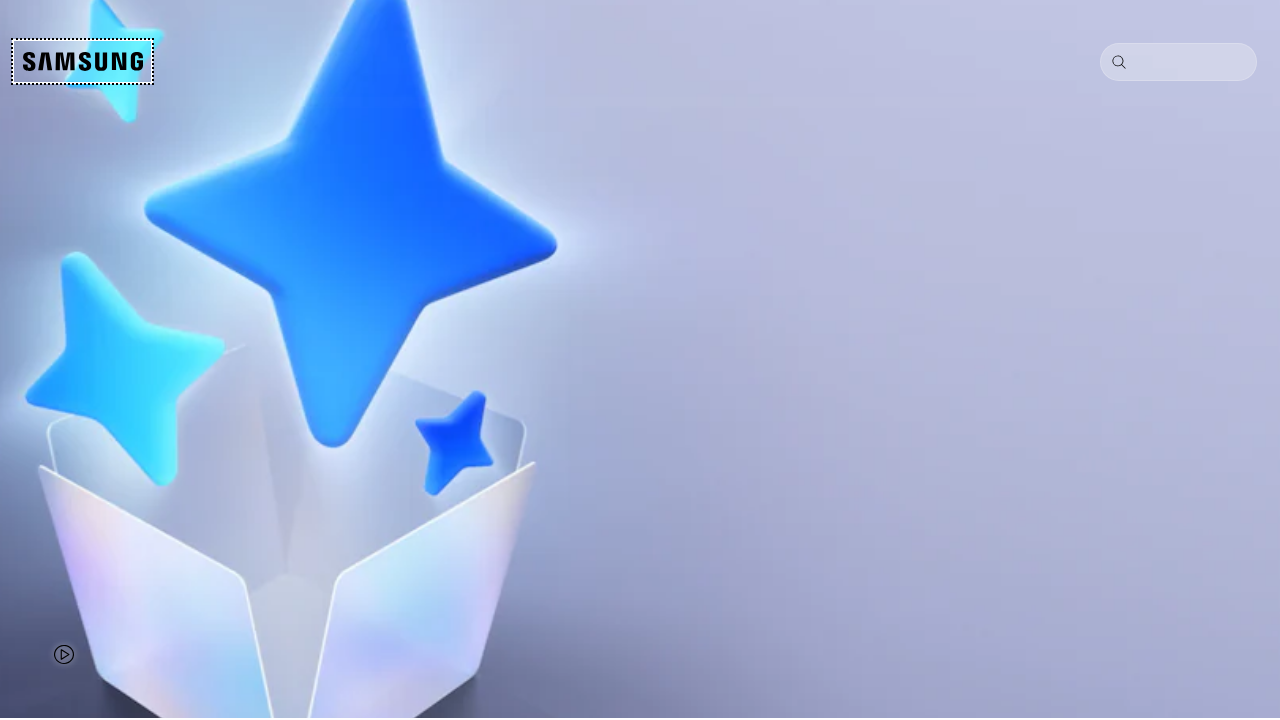

Navigated to Samsung Bangladesh homepage
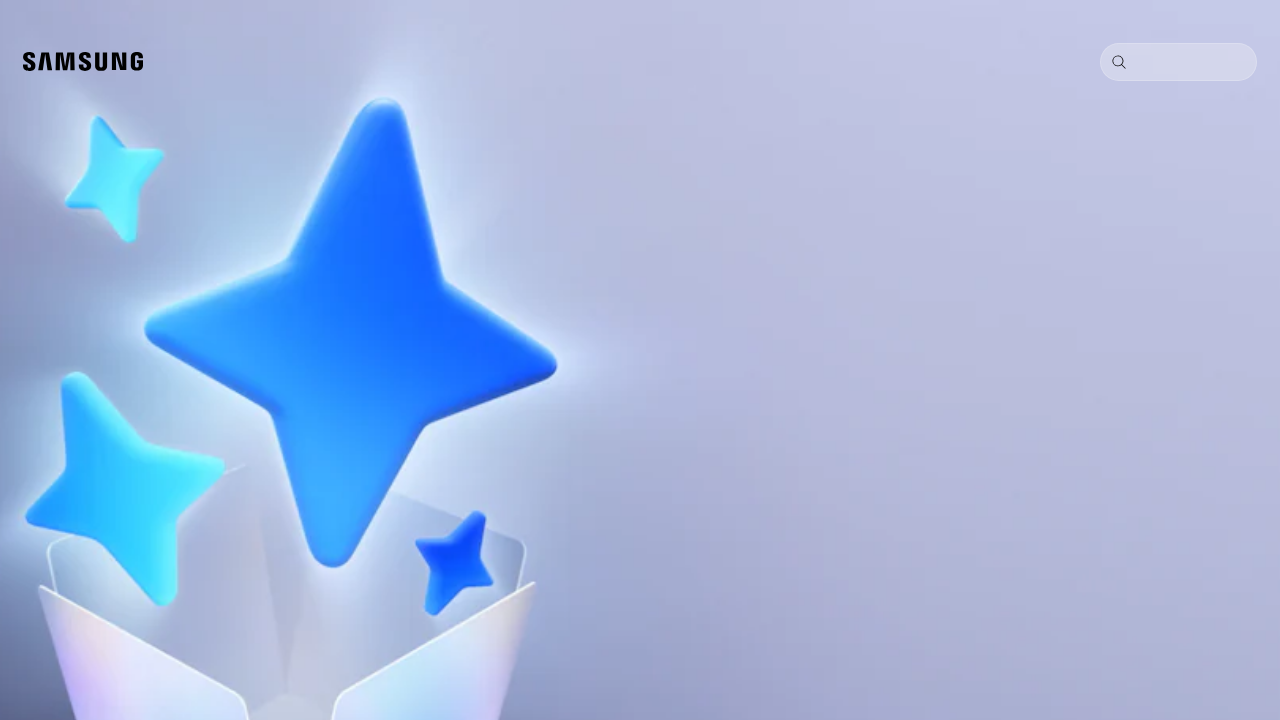

Clicked on Sound Devices in product and service menu at (160, 418) on a[aria-label='Sound Devices Sound Devices']
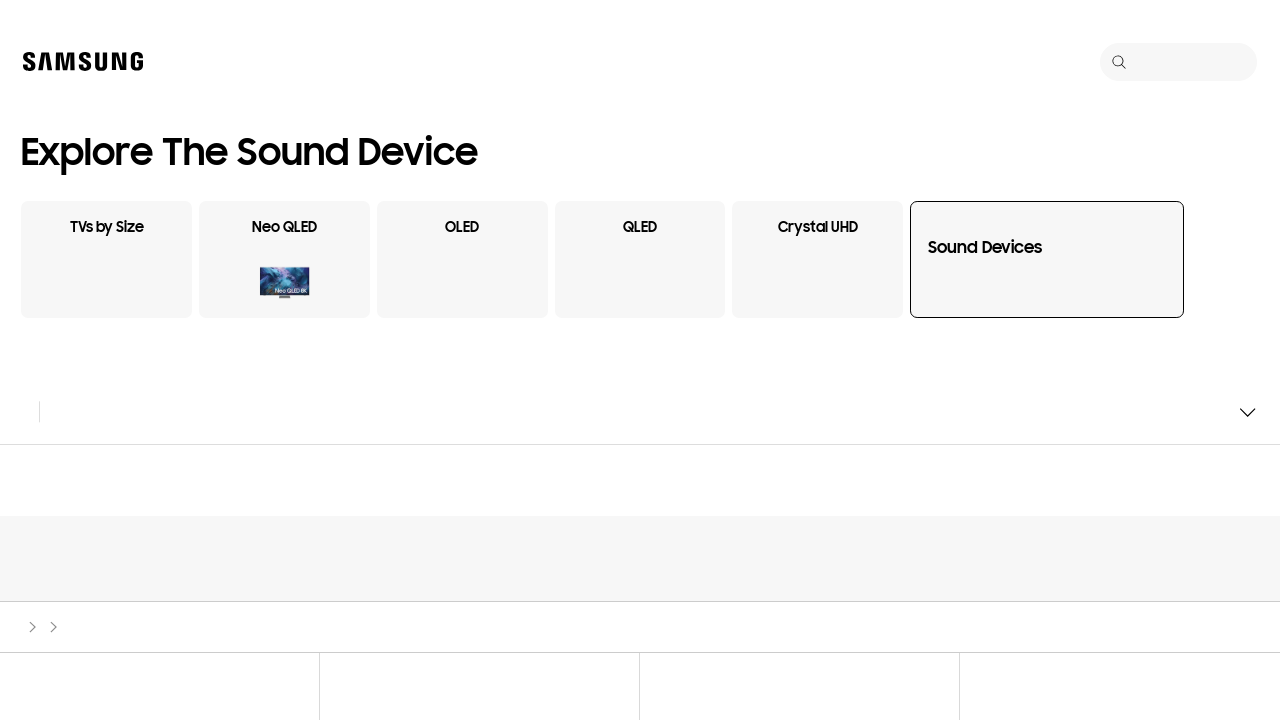

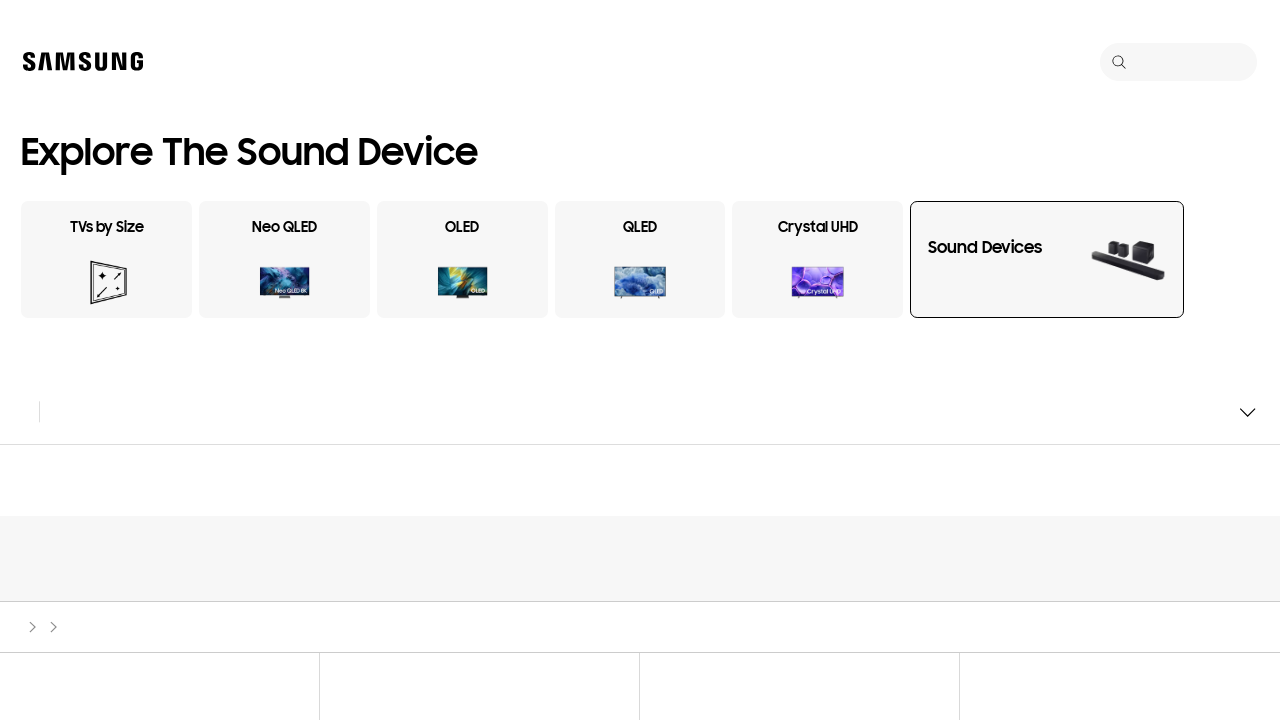